Tests table locator interactions by scrolling to a table and iterating through table cells to find specific product information

Starting URL: https://practice.expandtesting.com/locators#google_vignette

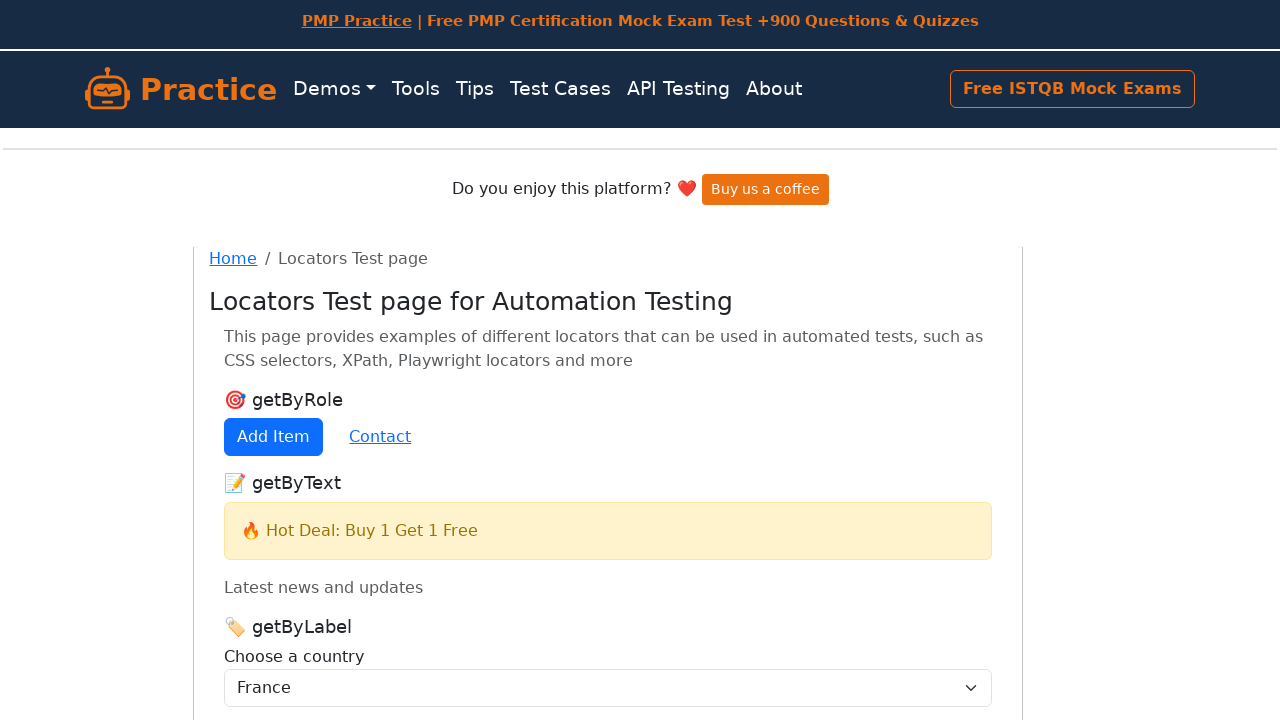

Scrolled table.legacy-table into view
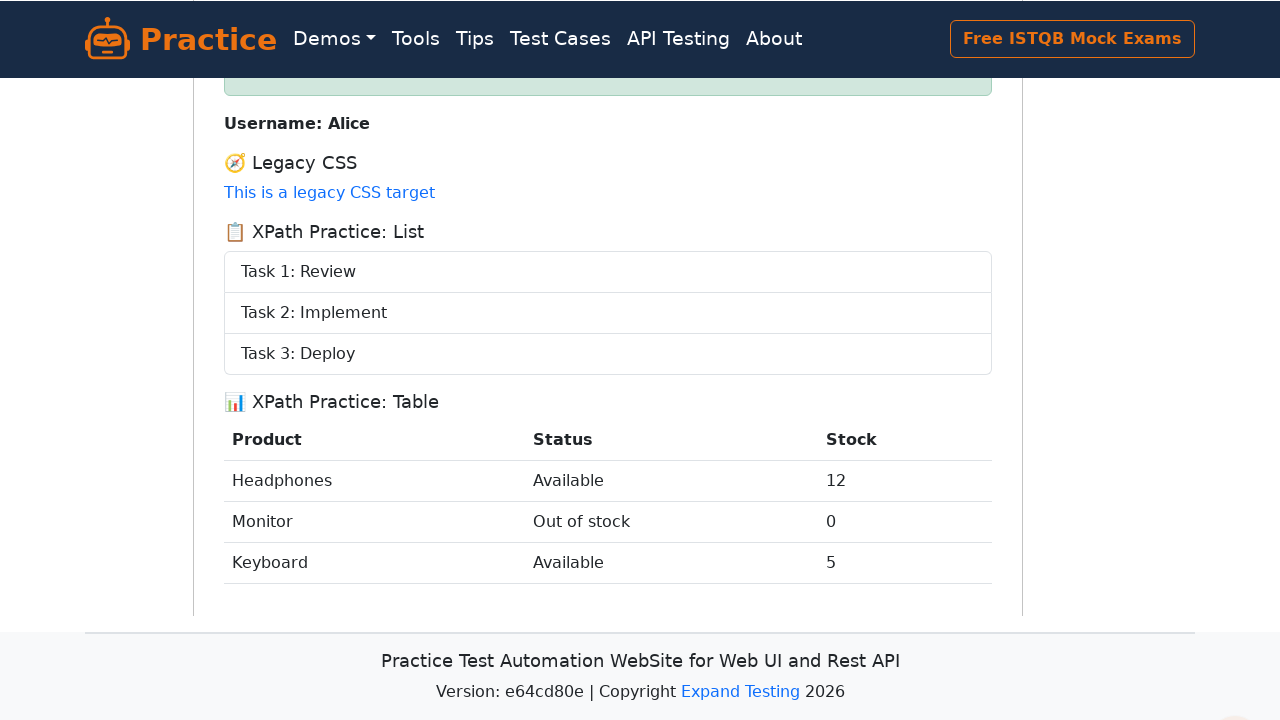

Waited for first table cell to be visible
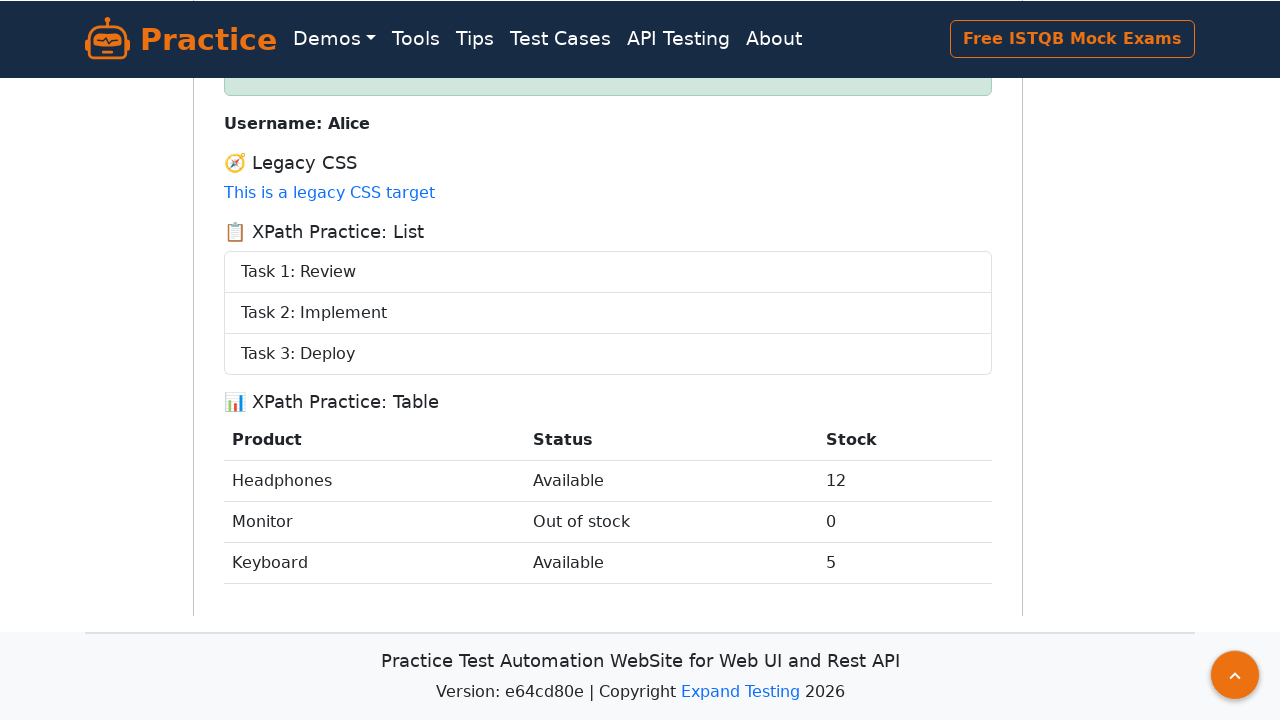

Retrieved count of table cells: 9
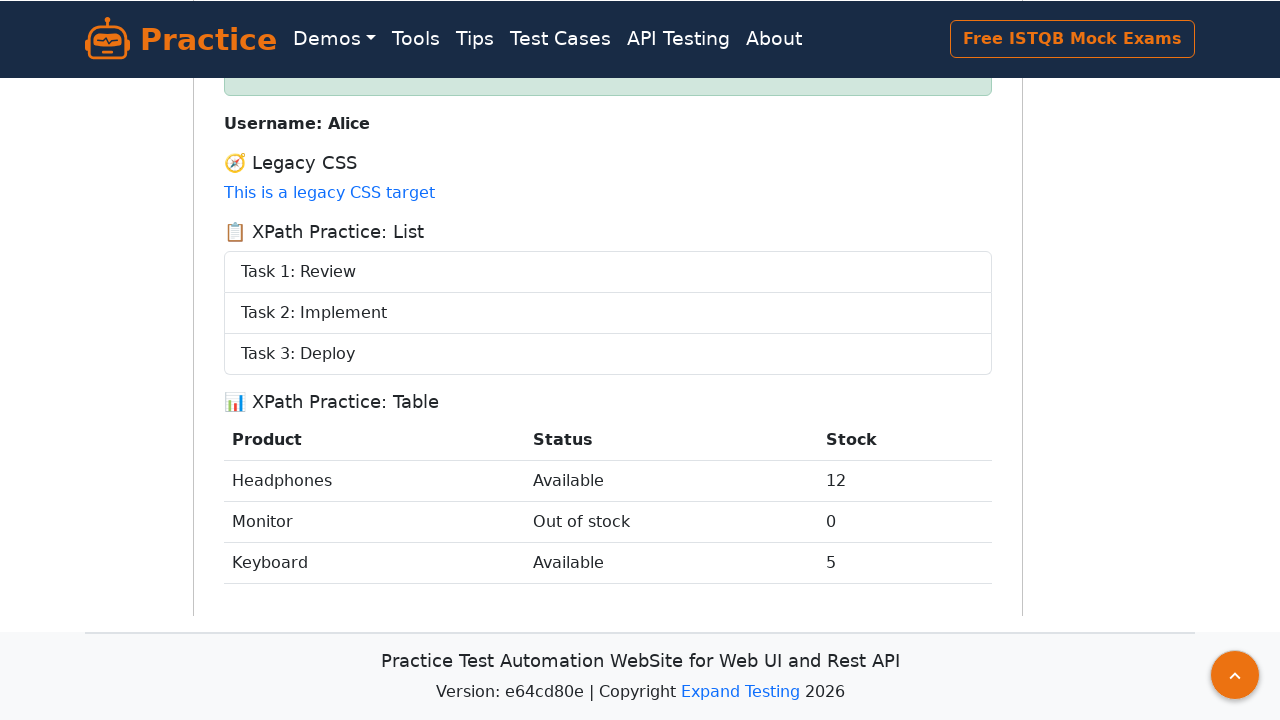

Checked table cell 0: 'Headphones'
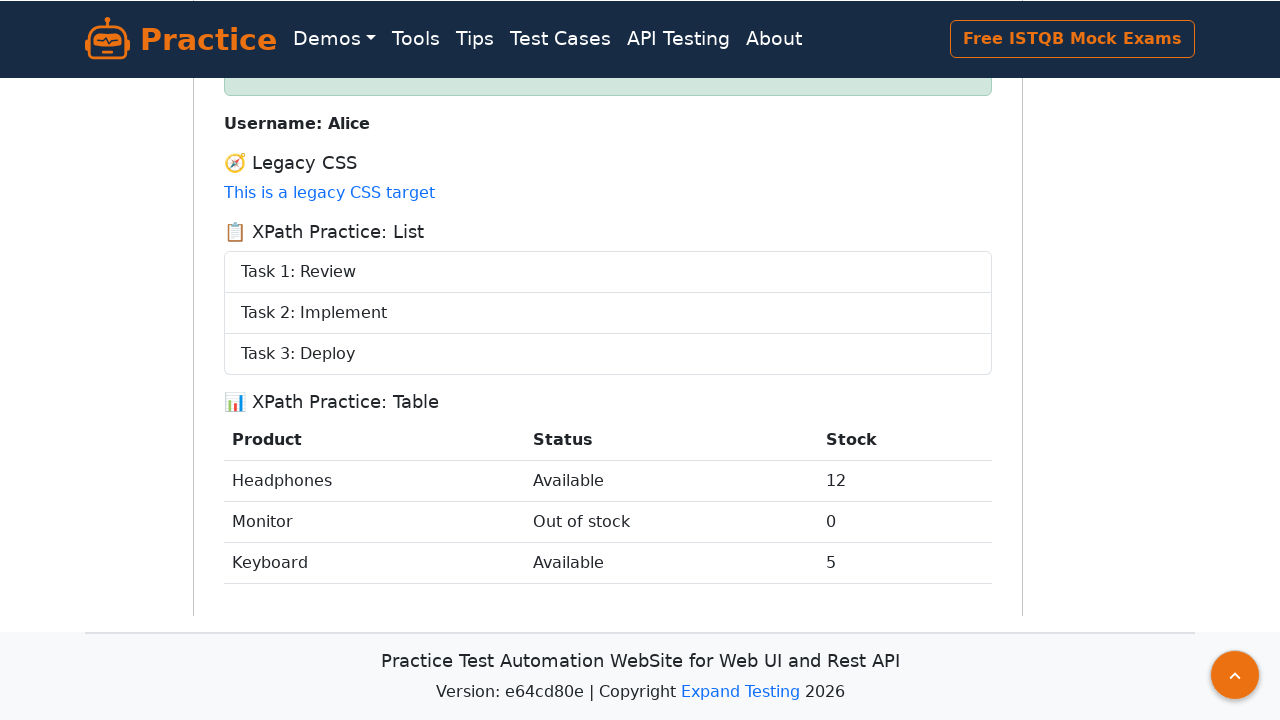

Checked table cell 1: 'Available'
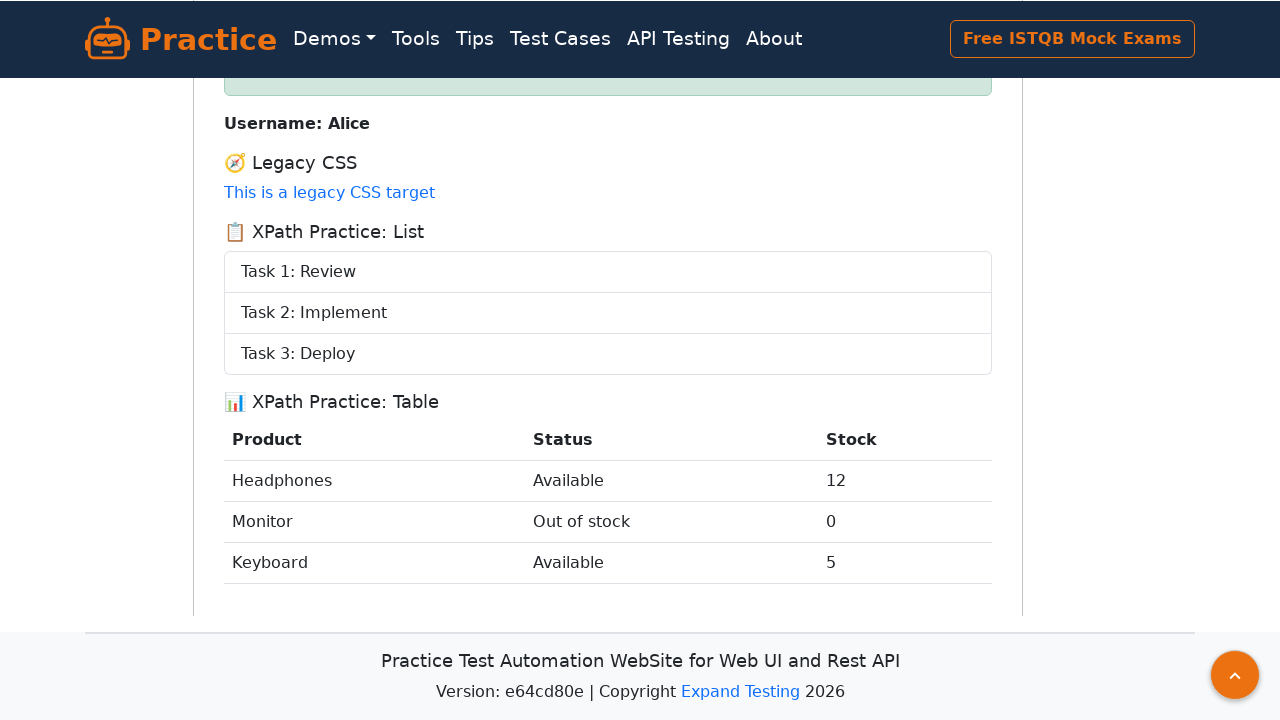

Checked table cell 2: '12'
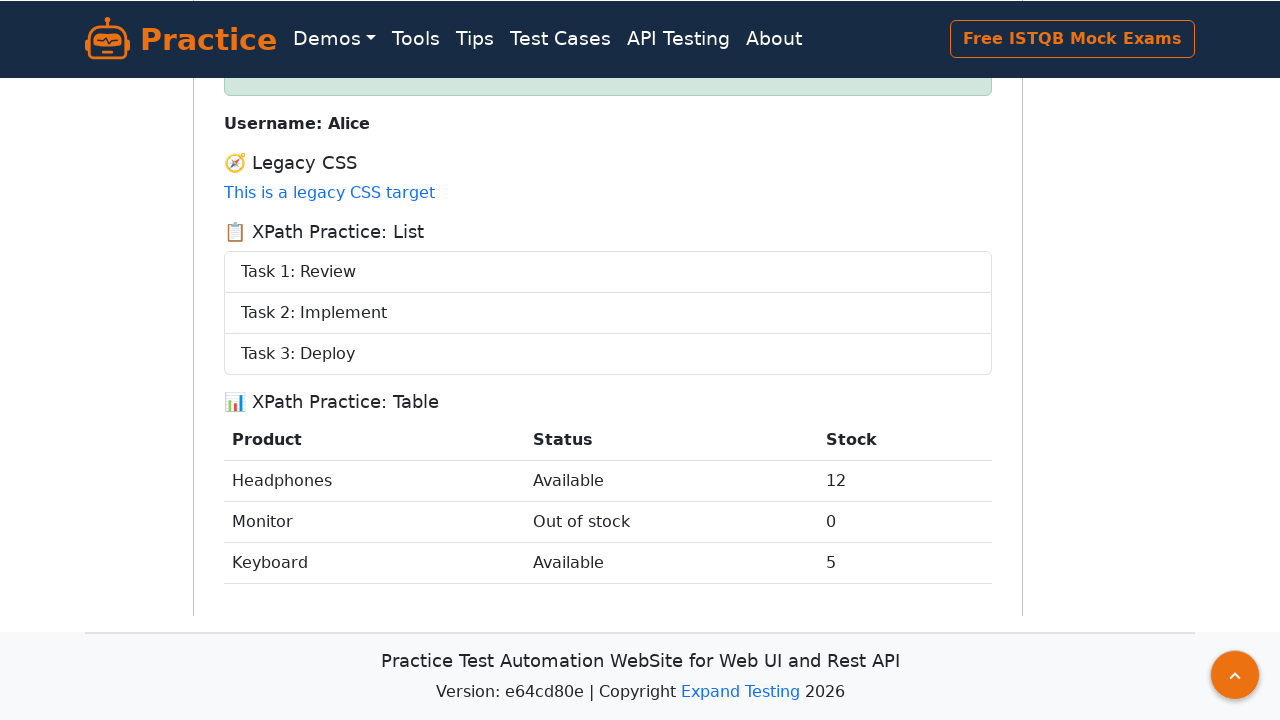

Checked table cell 3: 'Monitor'
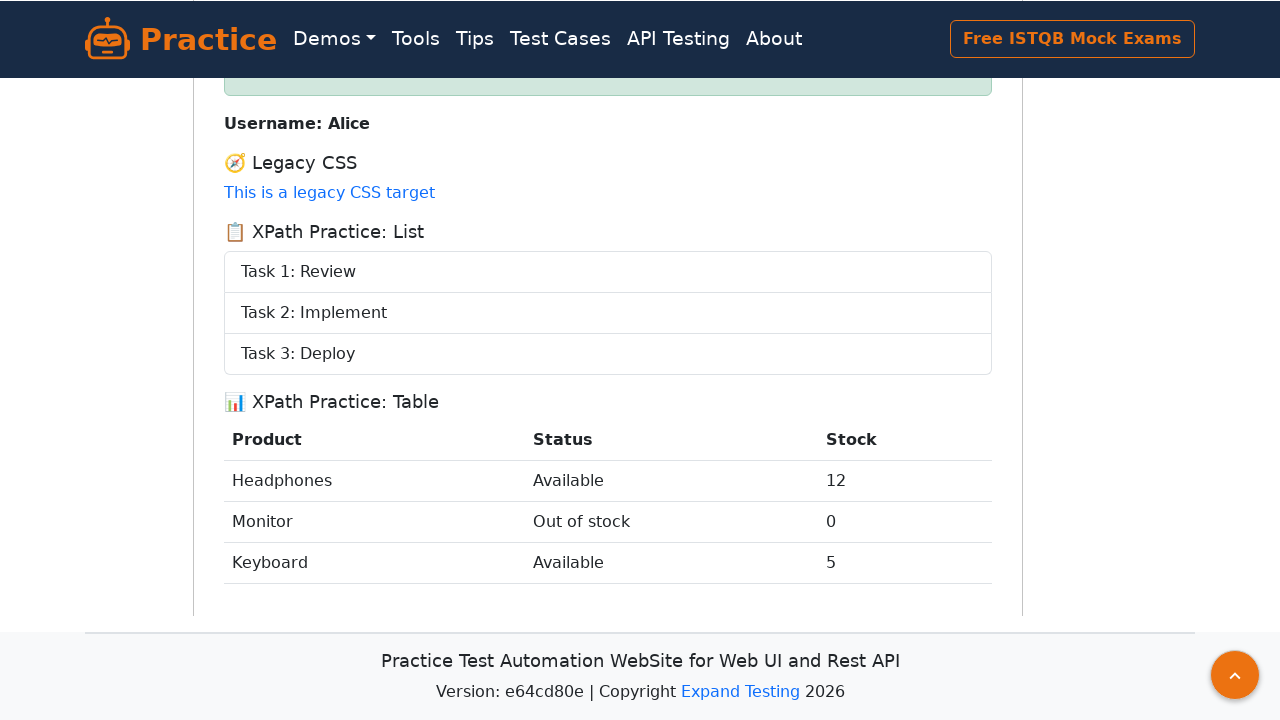

Checked table cell 4: 'Out of stock'
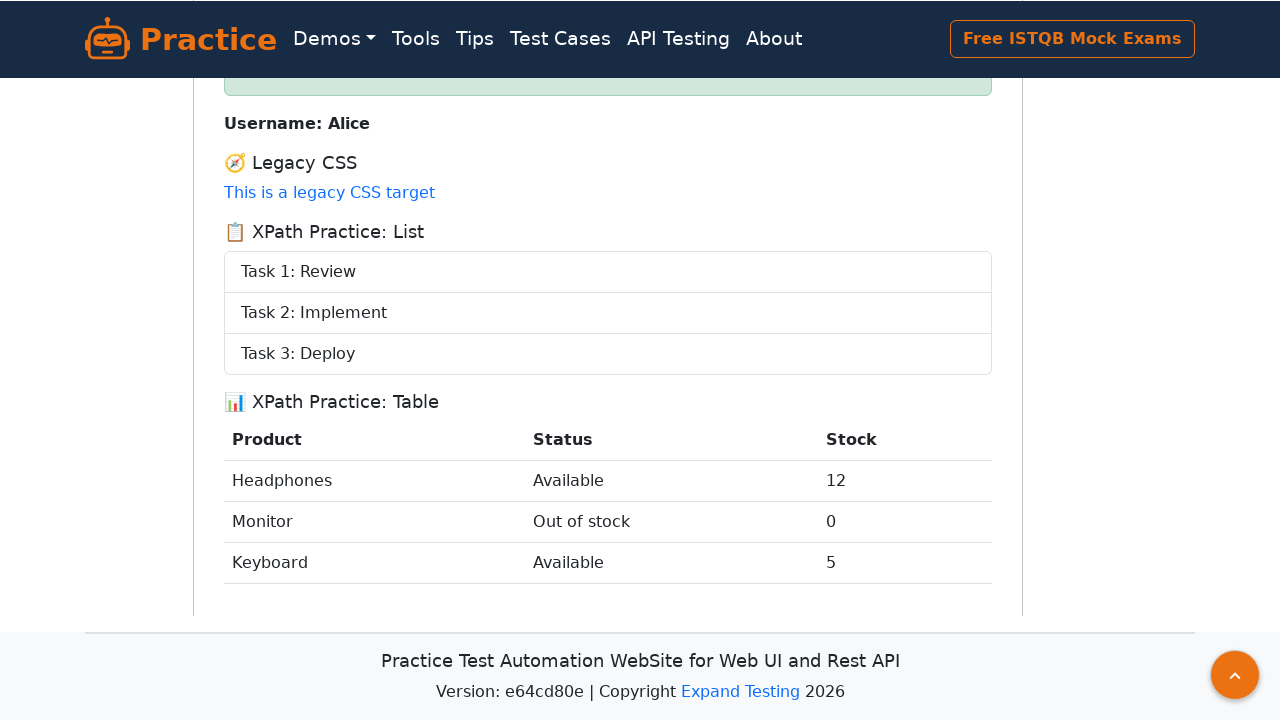

Checked table cell 5: '0'
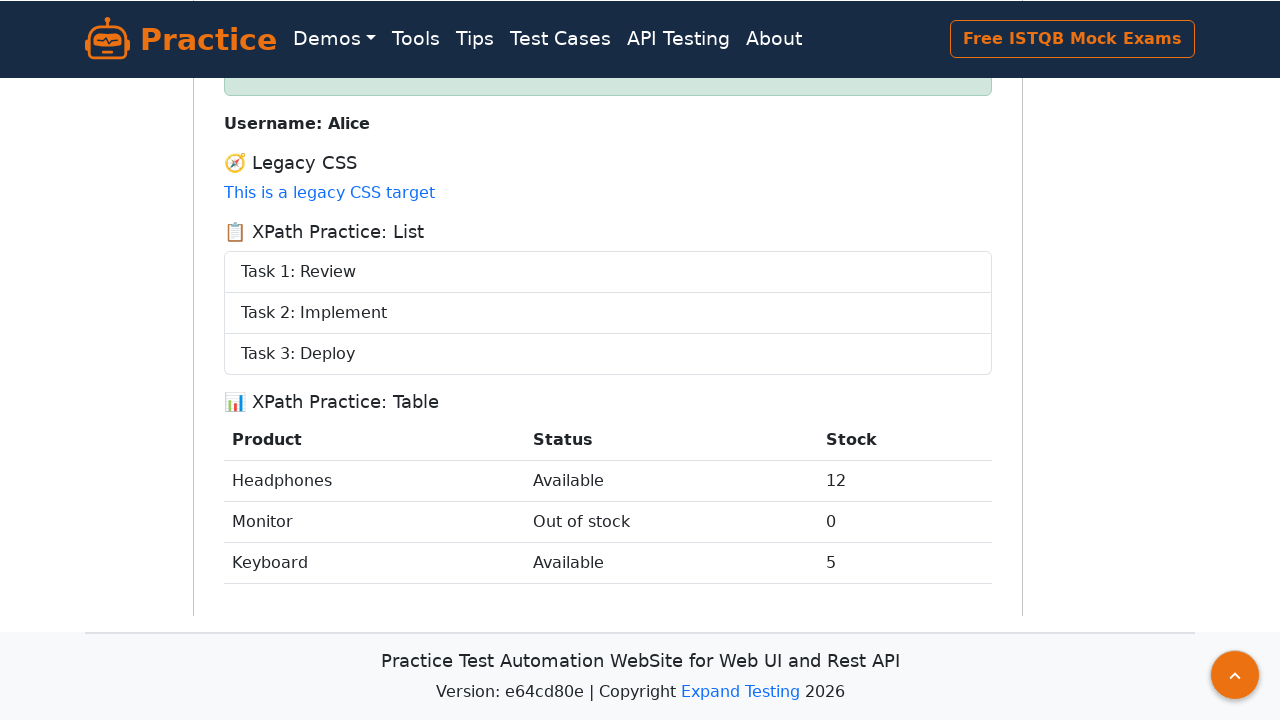

Checked table cell 6: 'Keyboard'
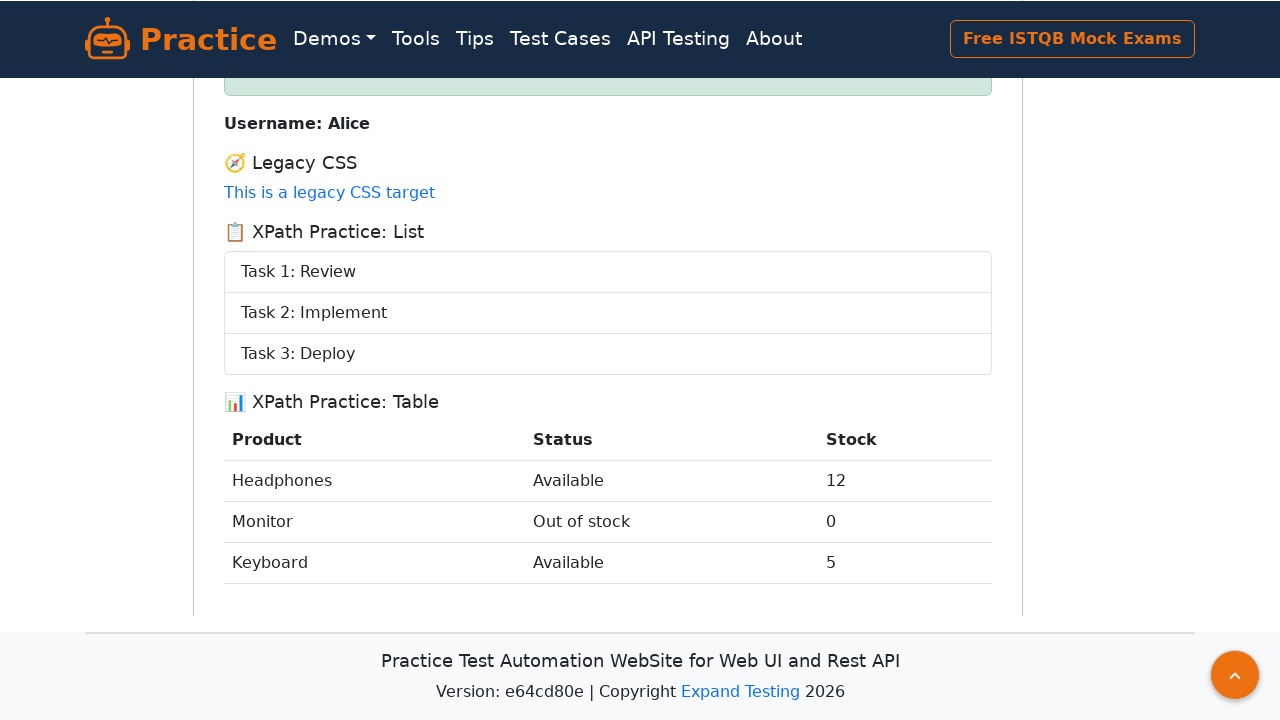

Found 'Keyboard' in table cell 6, breaking loop
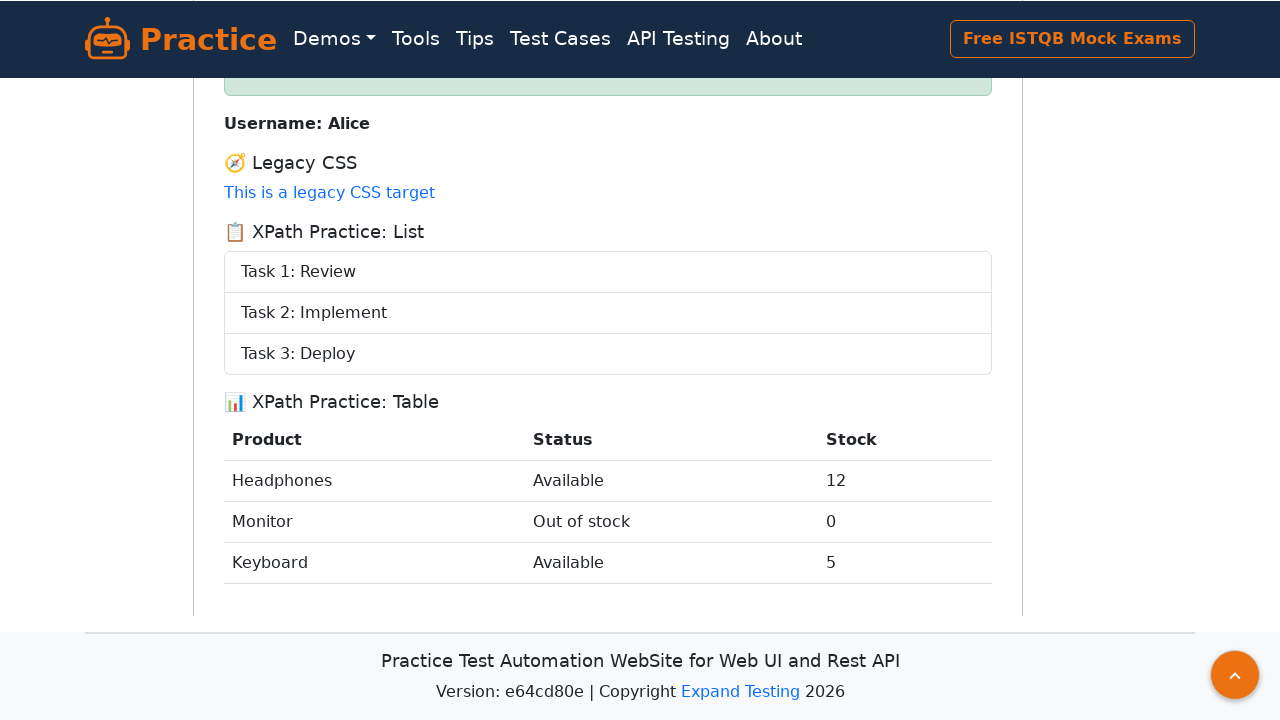

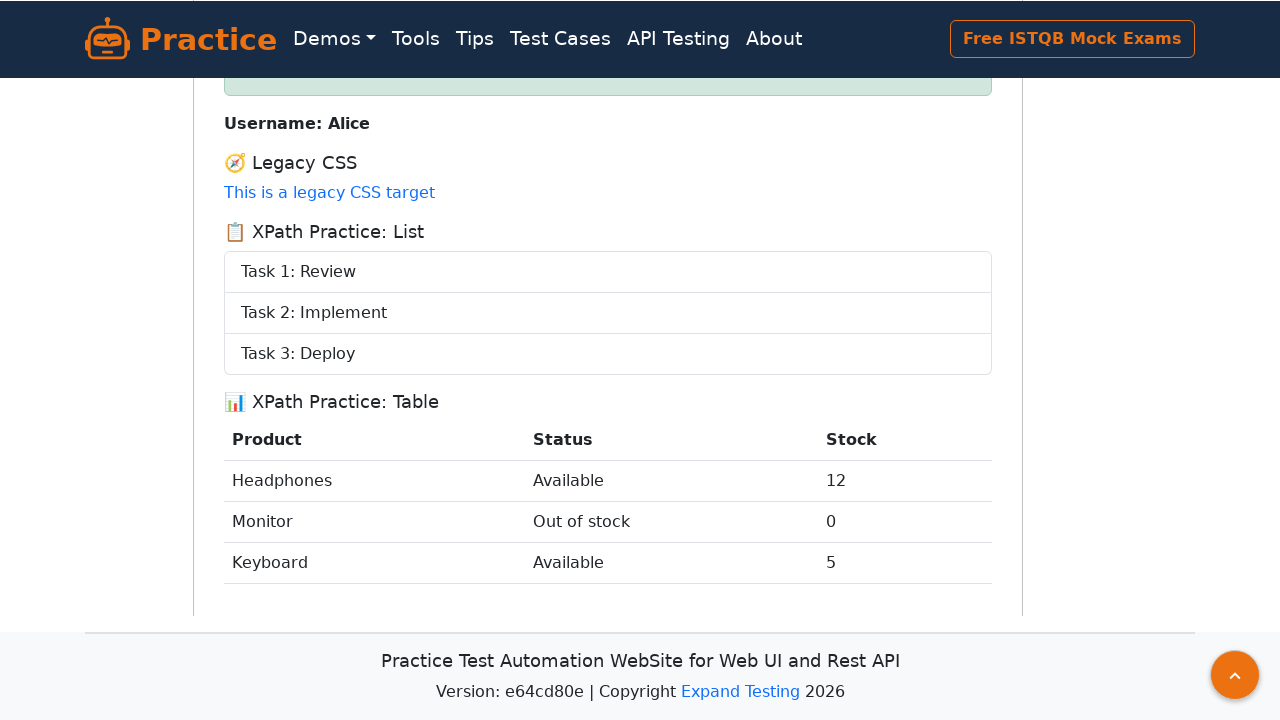